Tests that a todo item is removed when edited to an empty string

Starting URL: https://demo.playwright.dev/todomvc

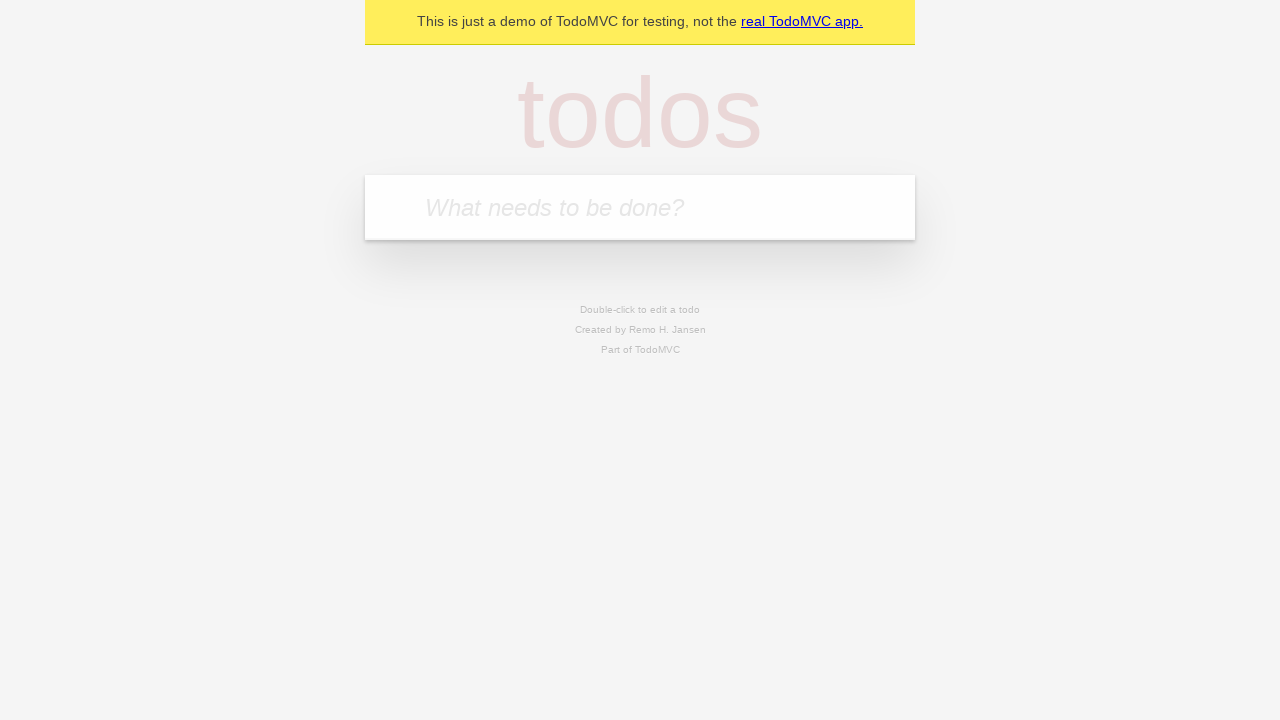

Filled todo input with 'buy some cheese' on internal:attr=[placeholder="What needs to be done?"i]
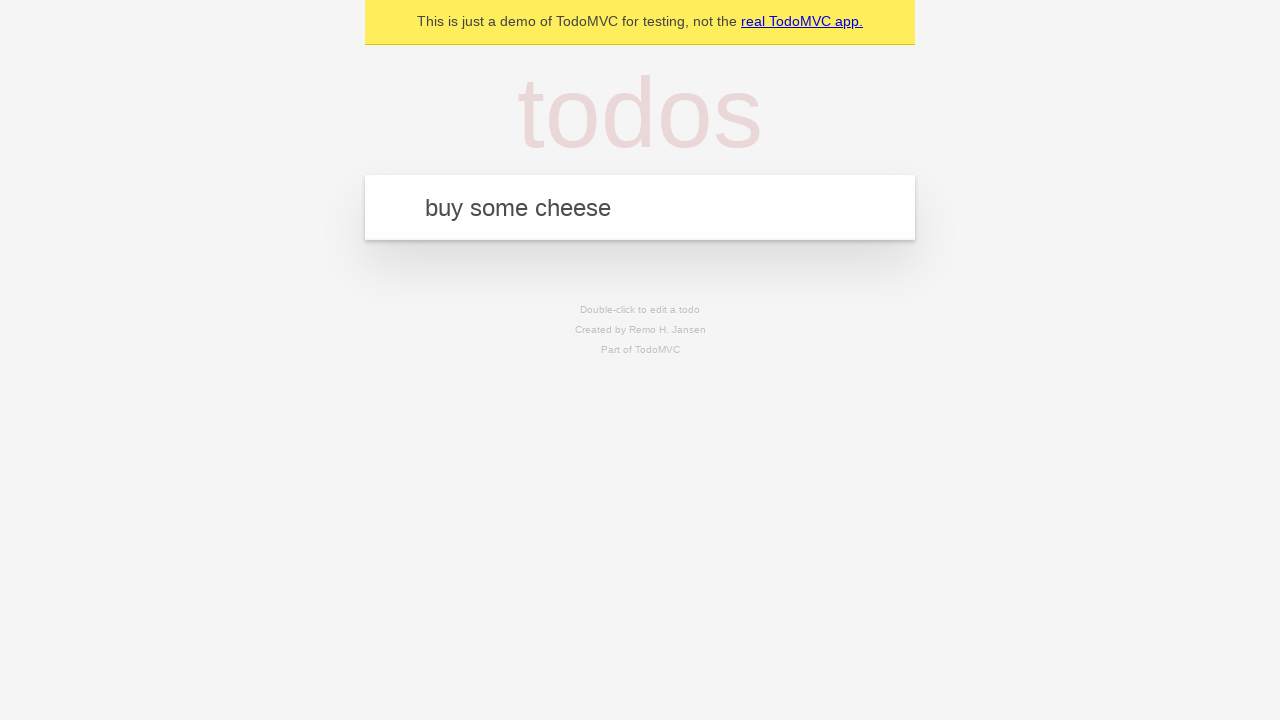

Pressed Enter to add 'buy some cheese' todo on internal:attr=[placeholder="What needs to be done?"i]
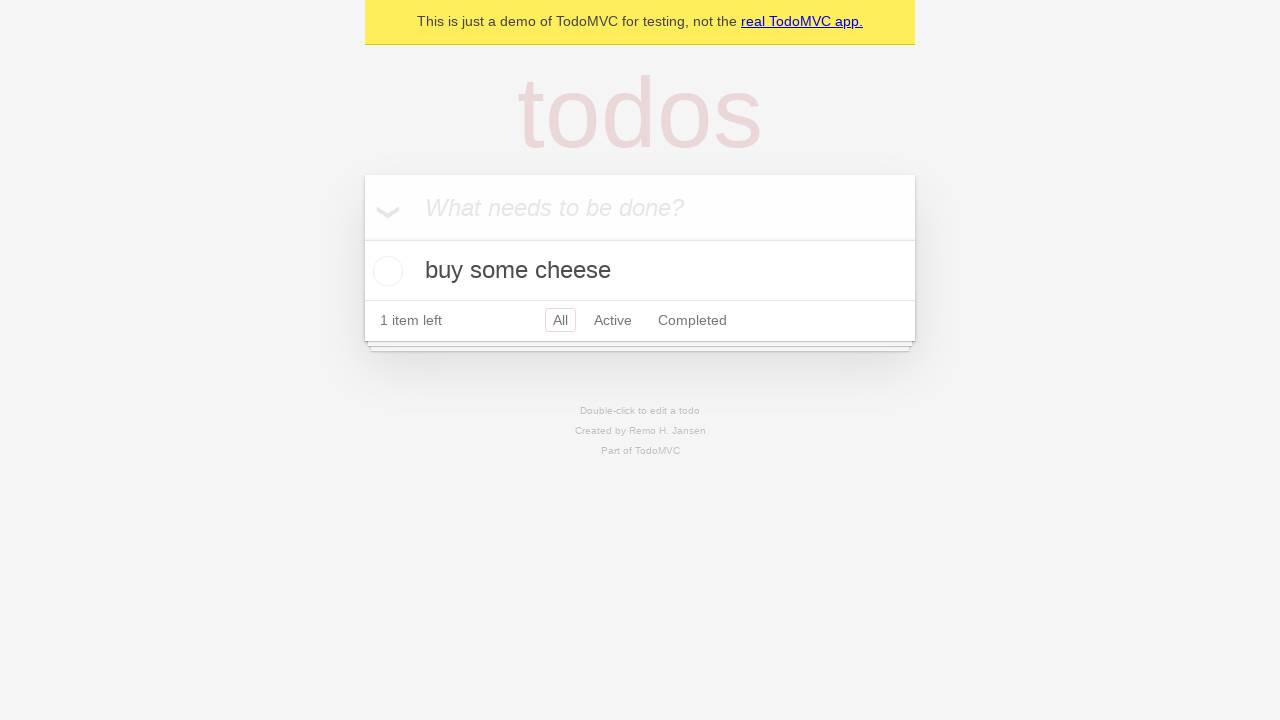

Filled todo input with 'feed the cat' on internal:attr=[placeholder="What needs to be done?"i]
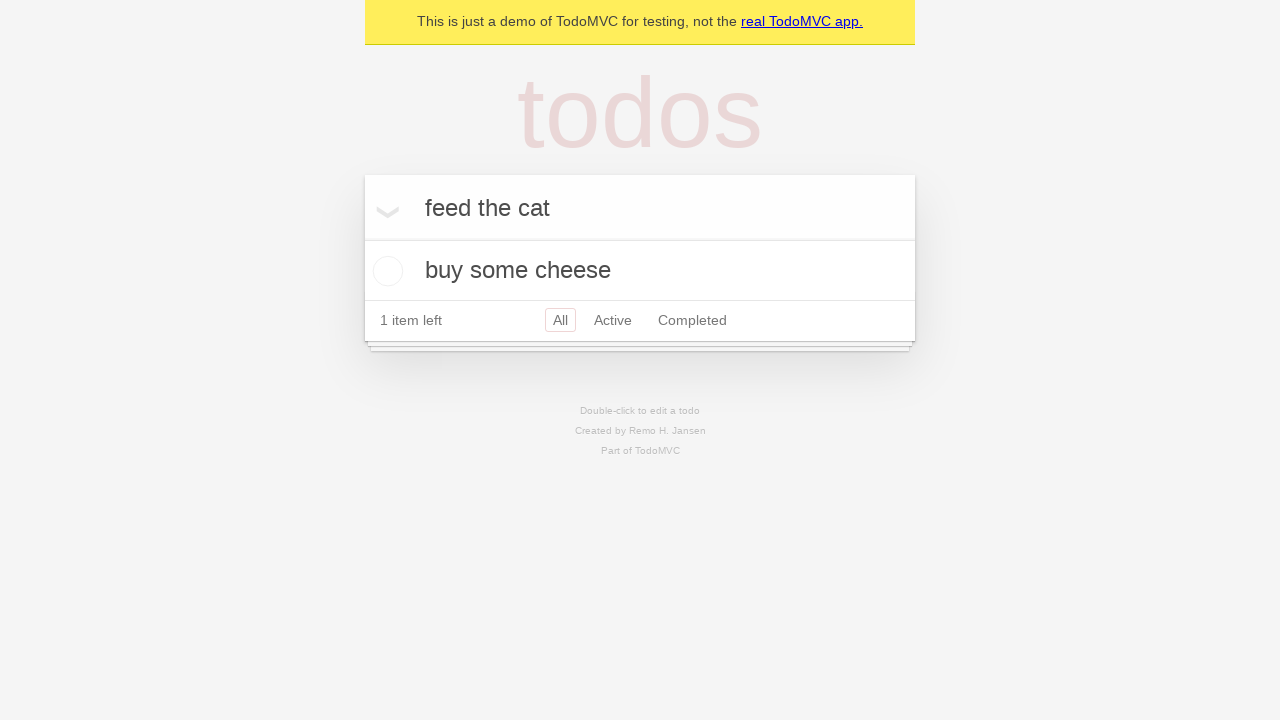

Pressed Enter to add 'feed the cat' todo on internal:attr=[placeholder="What needs to be done?"i]
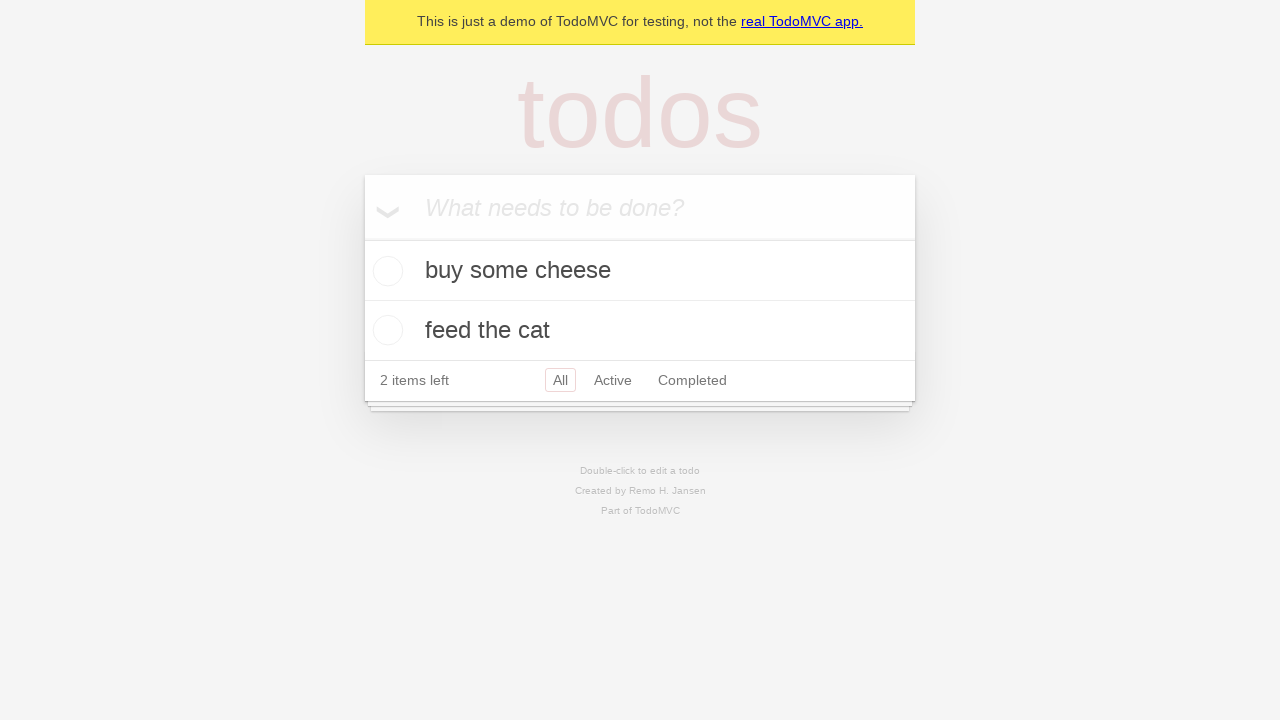

Filled todo input with 'book a doctors appointment' on internal:attr=[placeholder="What needs to be done?"i]
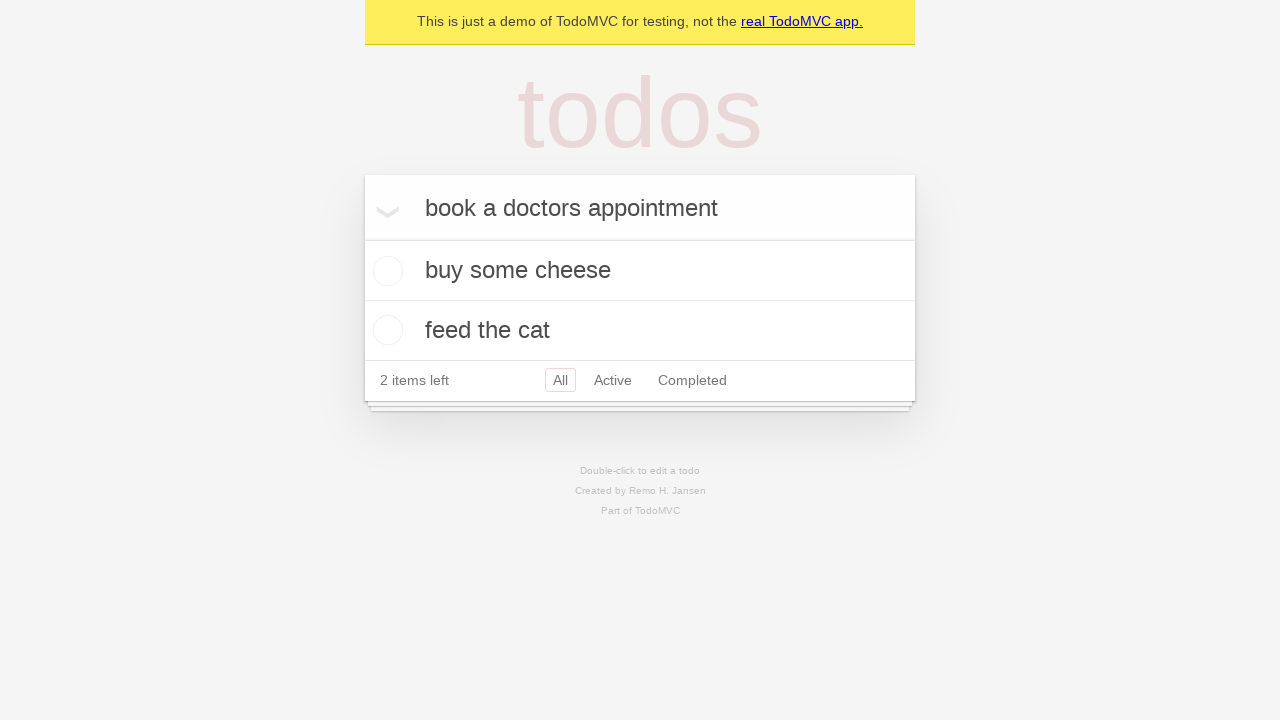

Pressed Enter to add 'book a doctors appointment' todo on internal:attr=[placeholder="What needs to be done?"i]
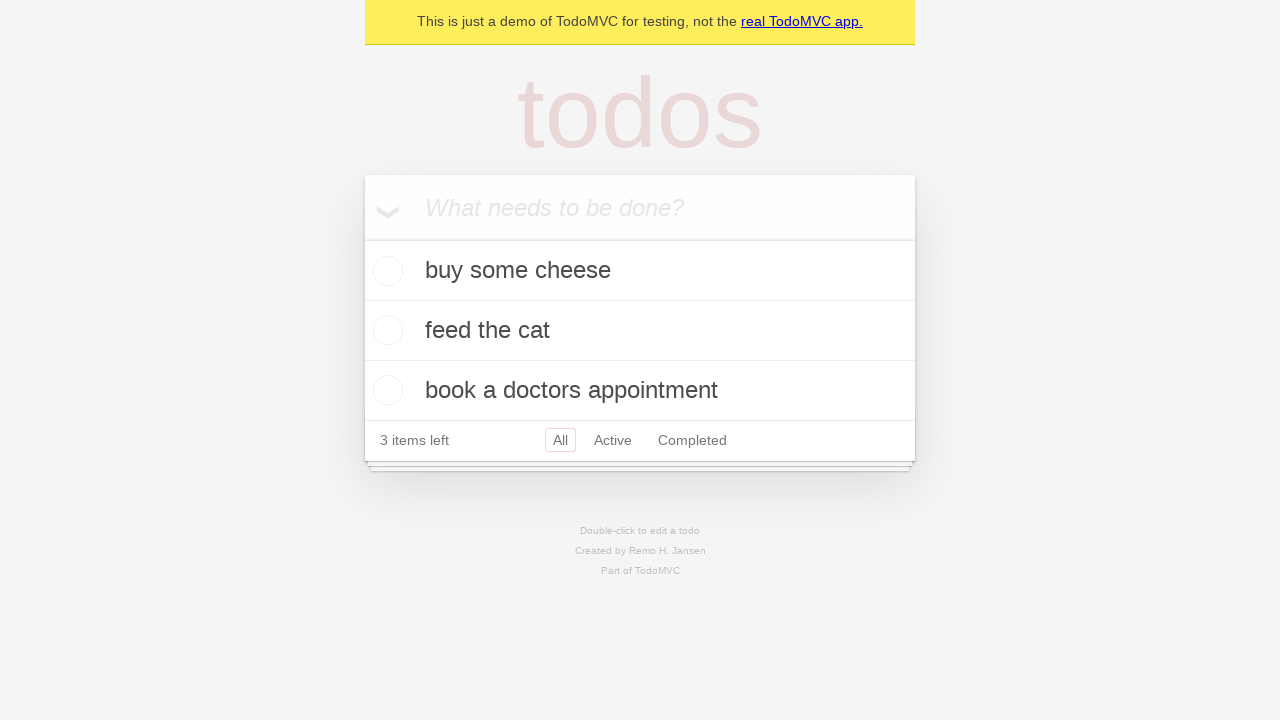

Double-clicked on the second todo item to enter edit mode at (640, 331) on internal:testid=[data-testid="todo-item"s] >> nth=1
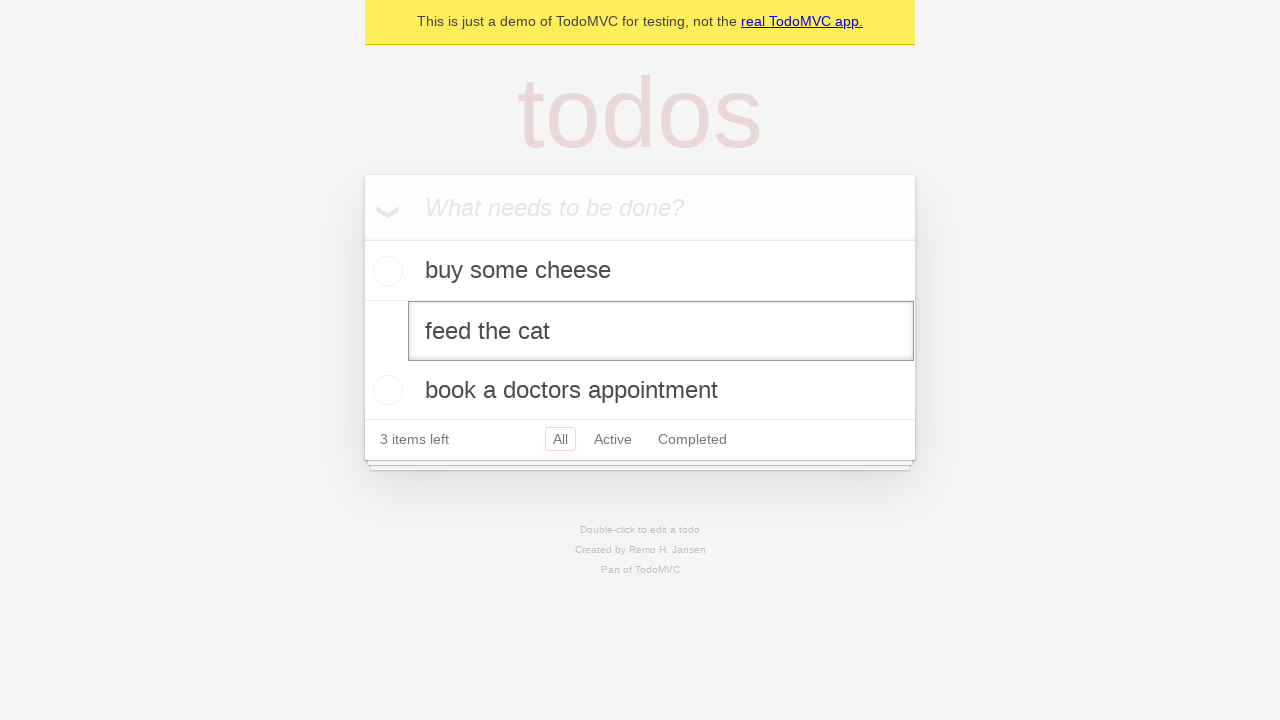

Cleared the edit textbox, leaving it empty on internal:testid=[data-testid="todo-item"s] >> nth=1 >> internal:role=textbox[nam
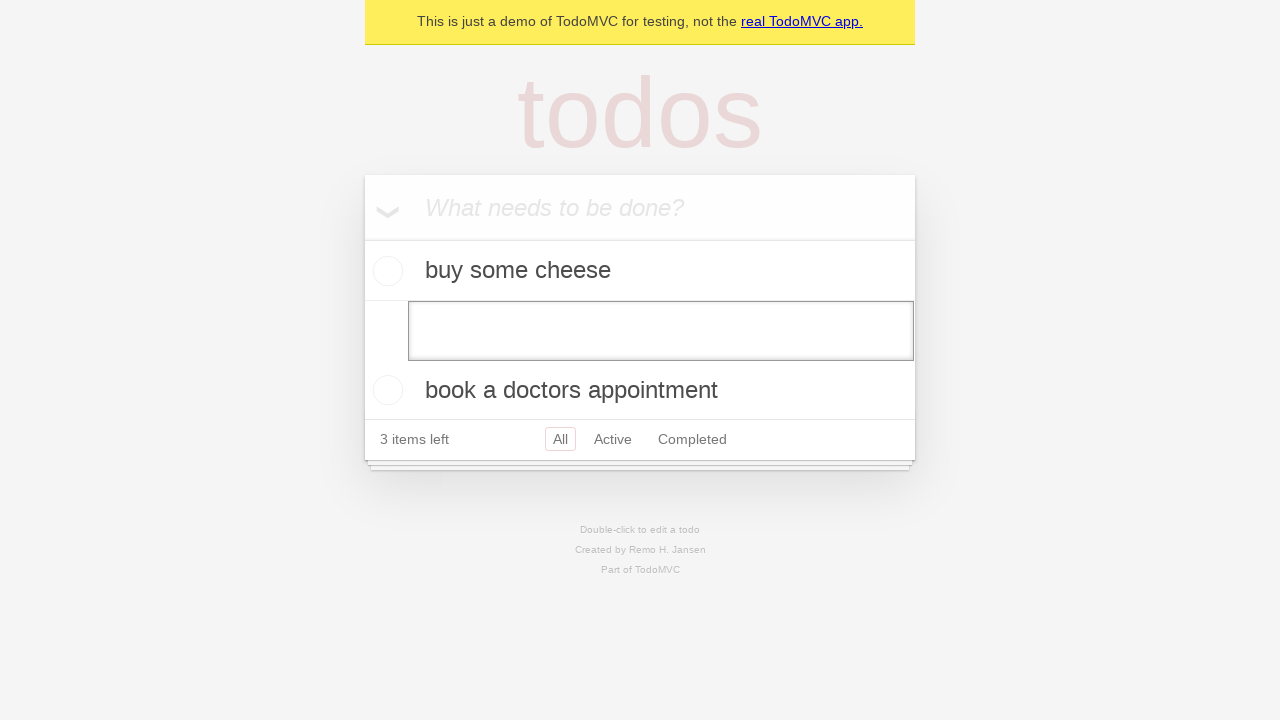

Pressed Enter to confirm edit with empty text, removing the todo item on internal:testid=[data-testid="todo-item"s] >> nth=1 >> internal:role=textbox[nam
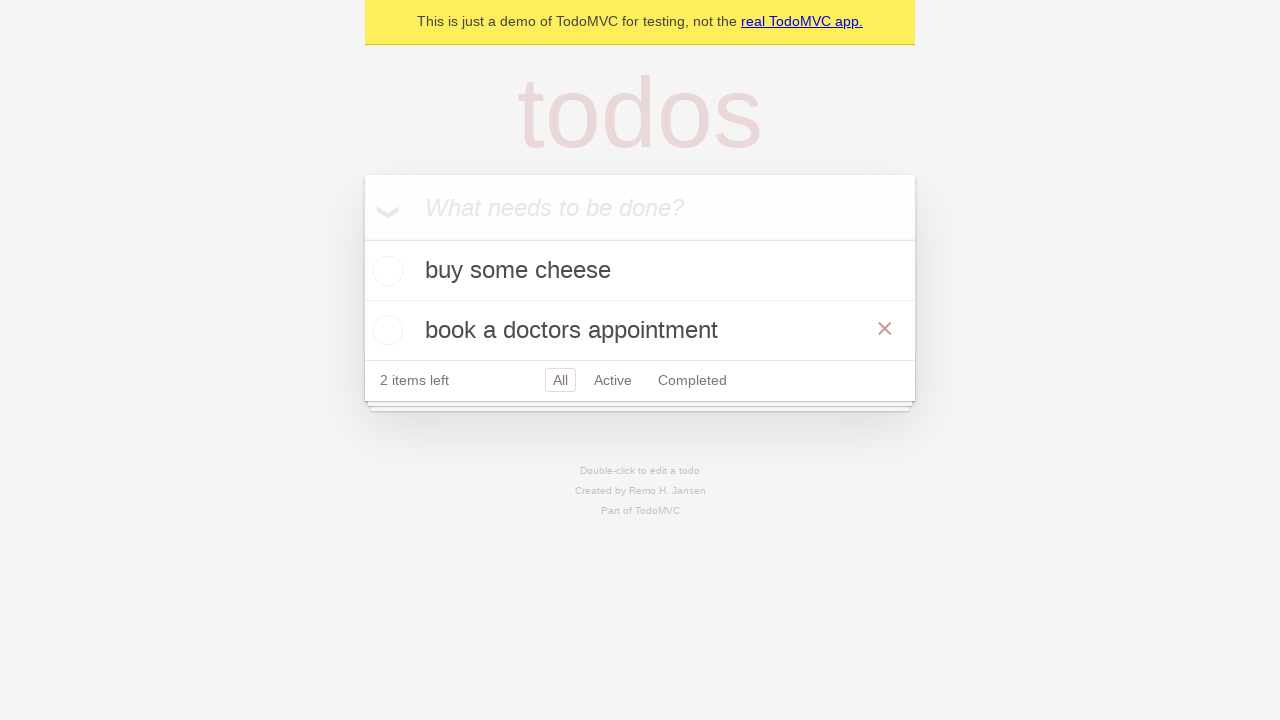

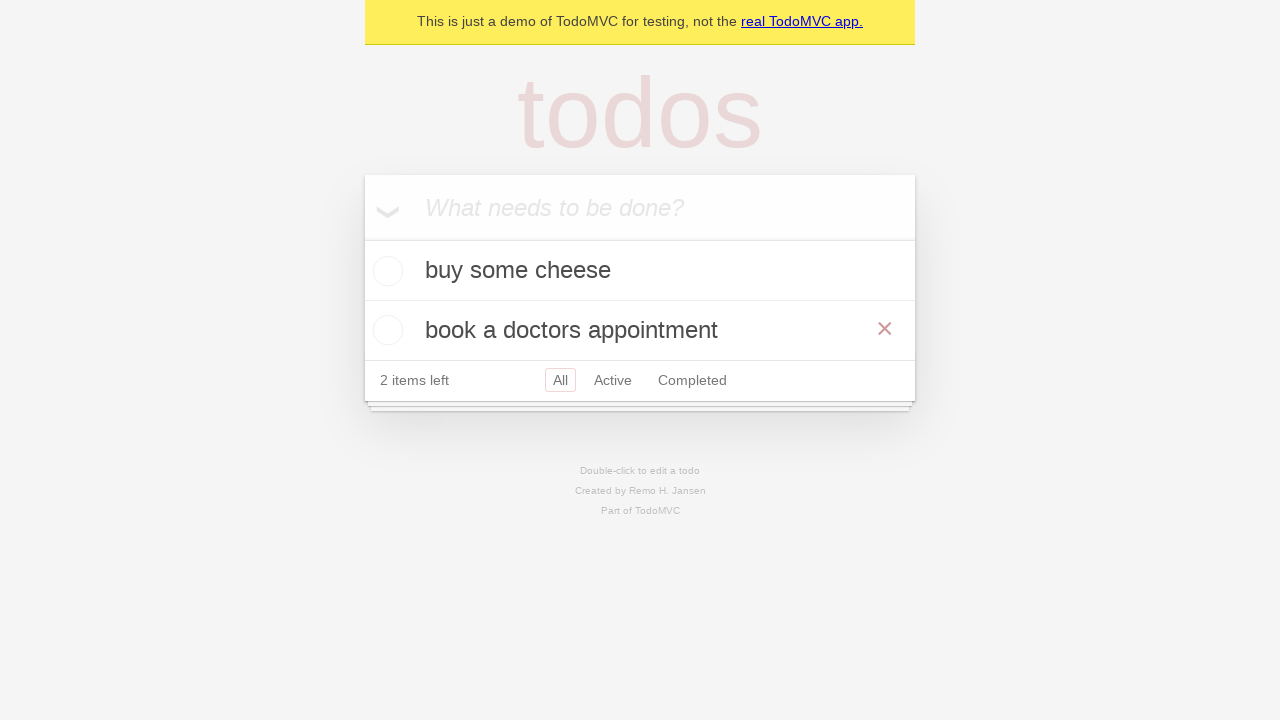